Tests sending a TAB key press using keyboard actions and verifies the page displays the correct key that was pressed

Starting URL: http://the-internet.herokuapp.com/key_presses

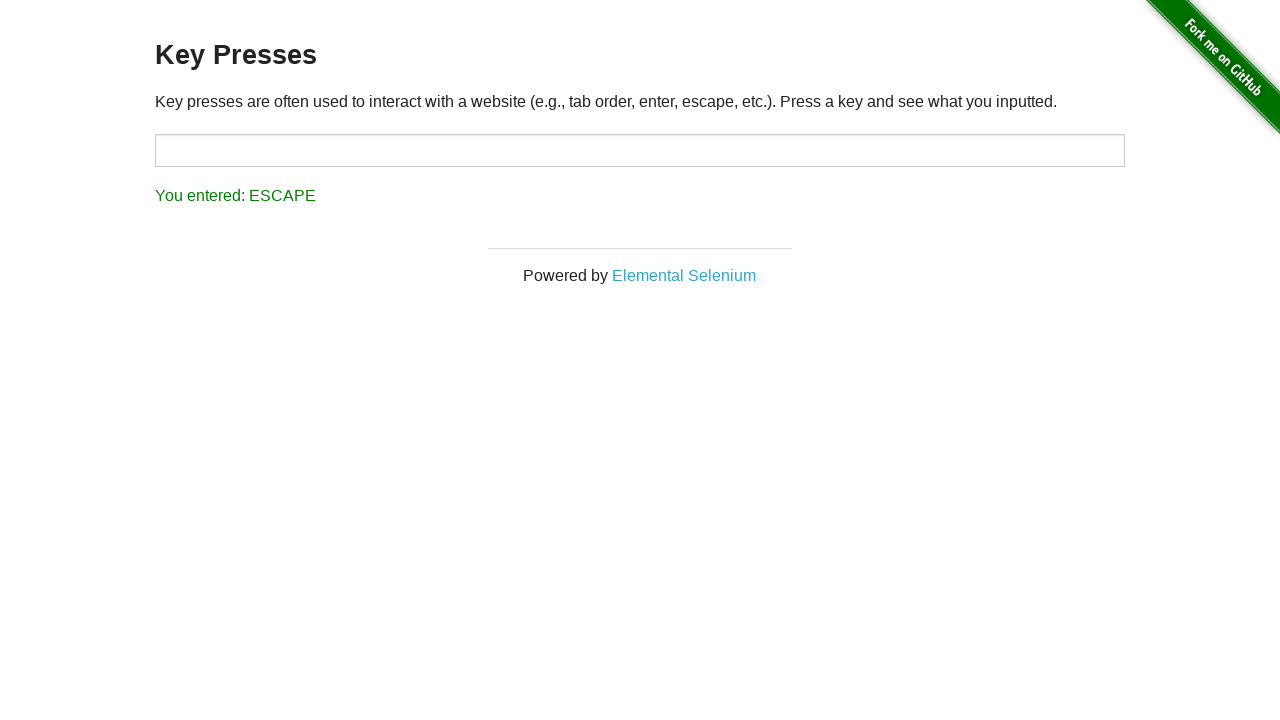

Pressed TAB key using keyboard action
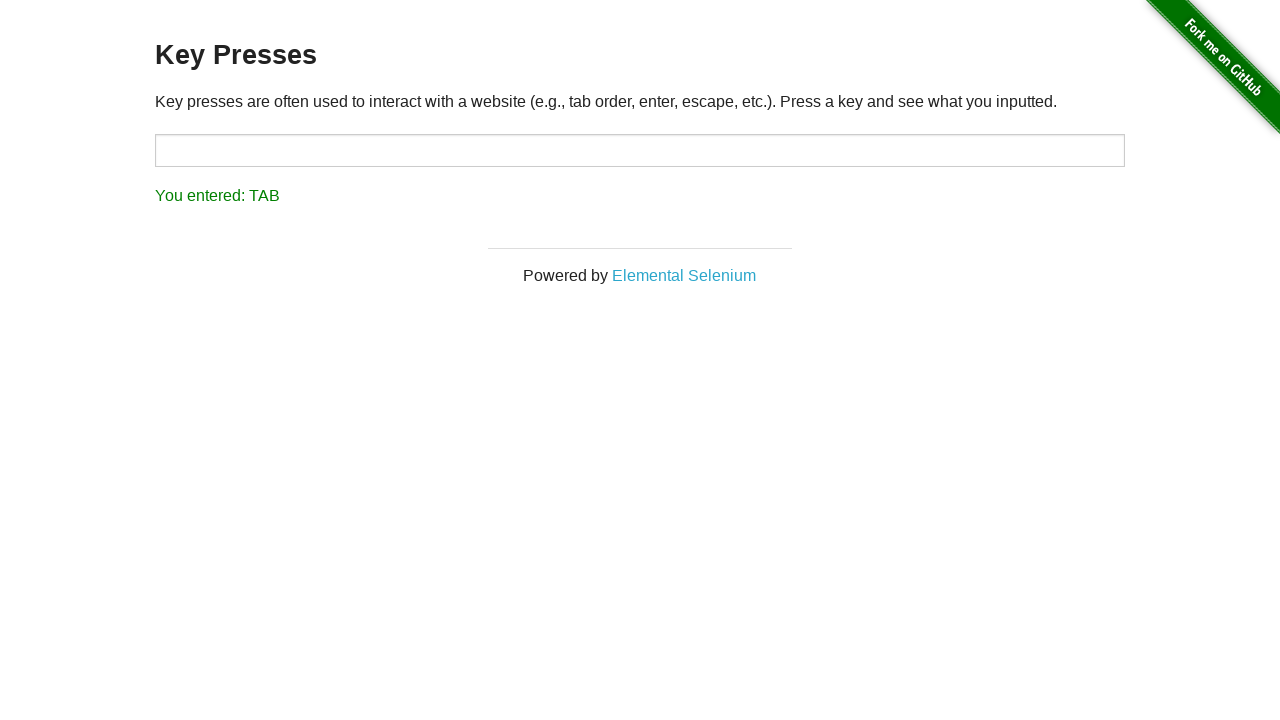

Result element loaded after TAB key press
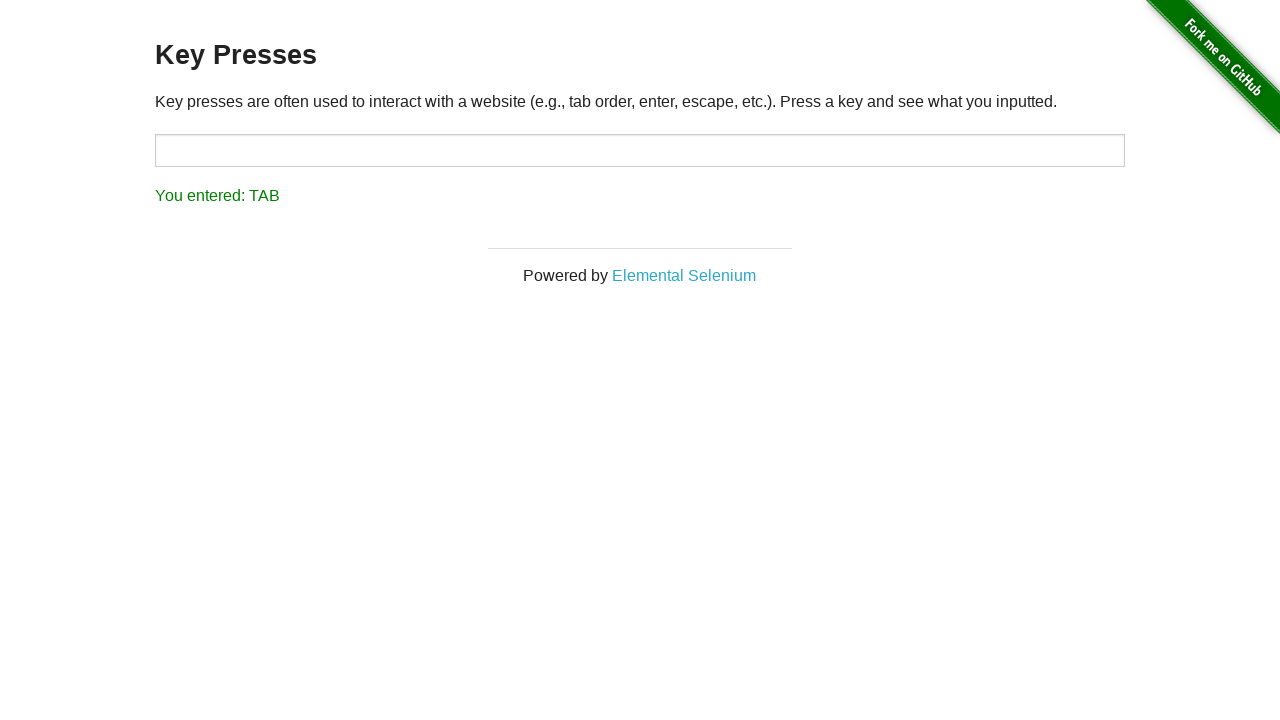

Retrieved result text content
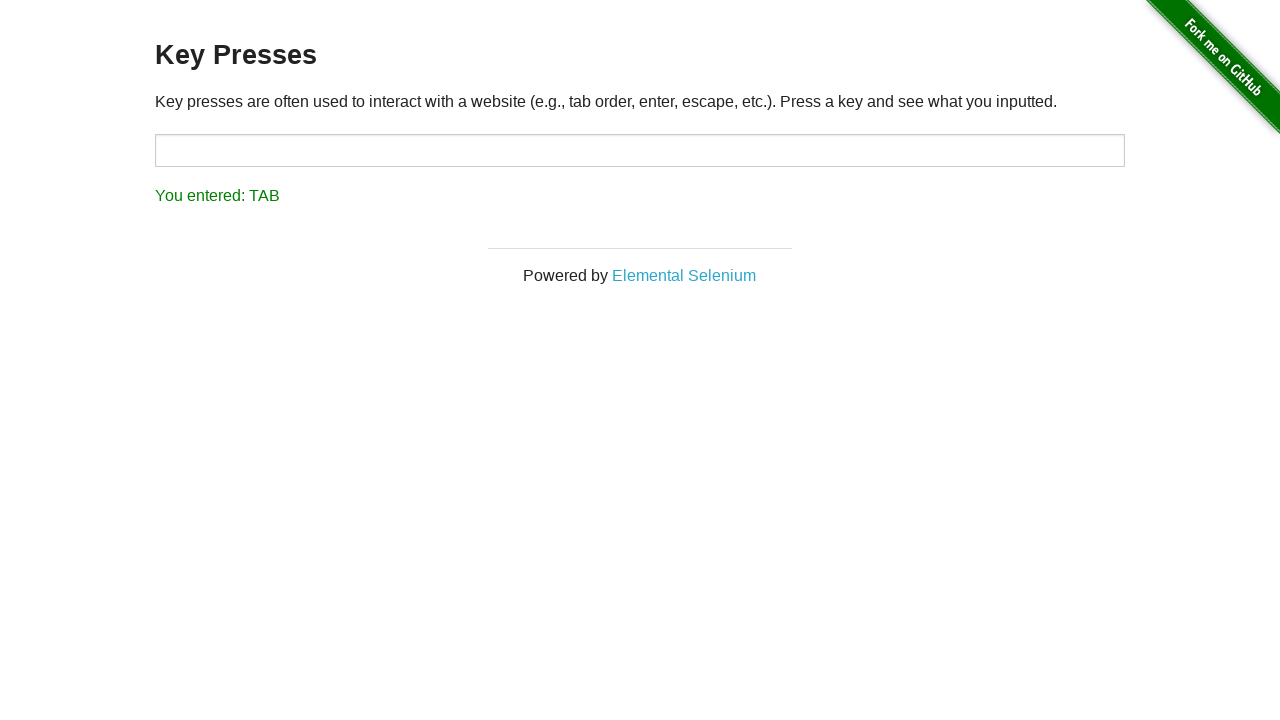

Verified that page displays 'You entered: TAB'
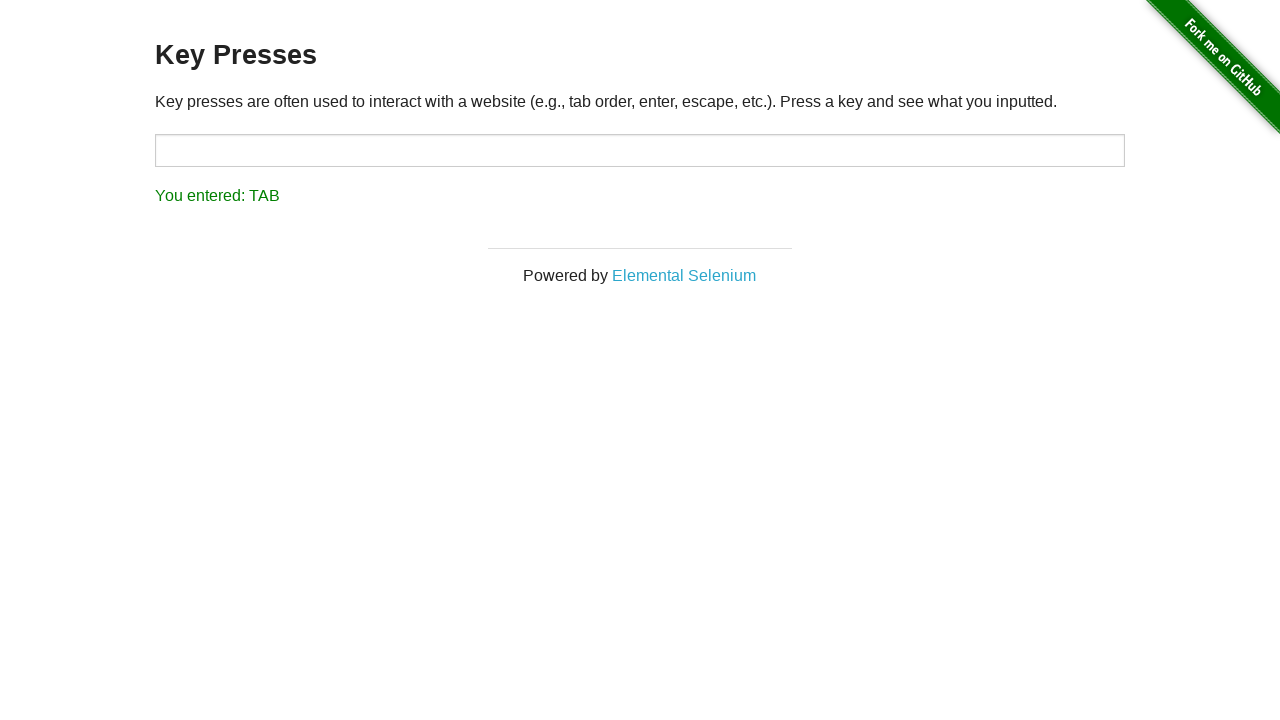

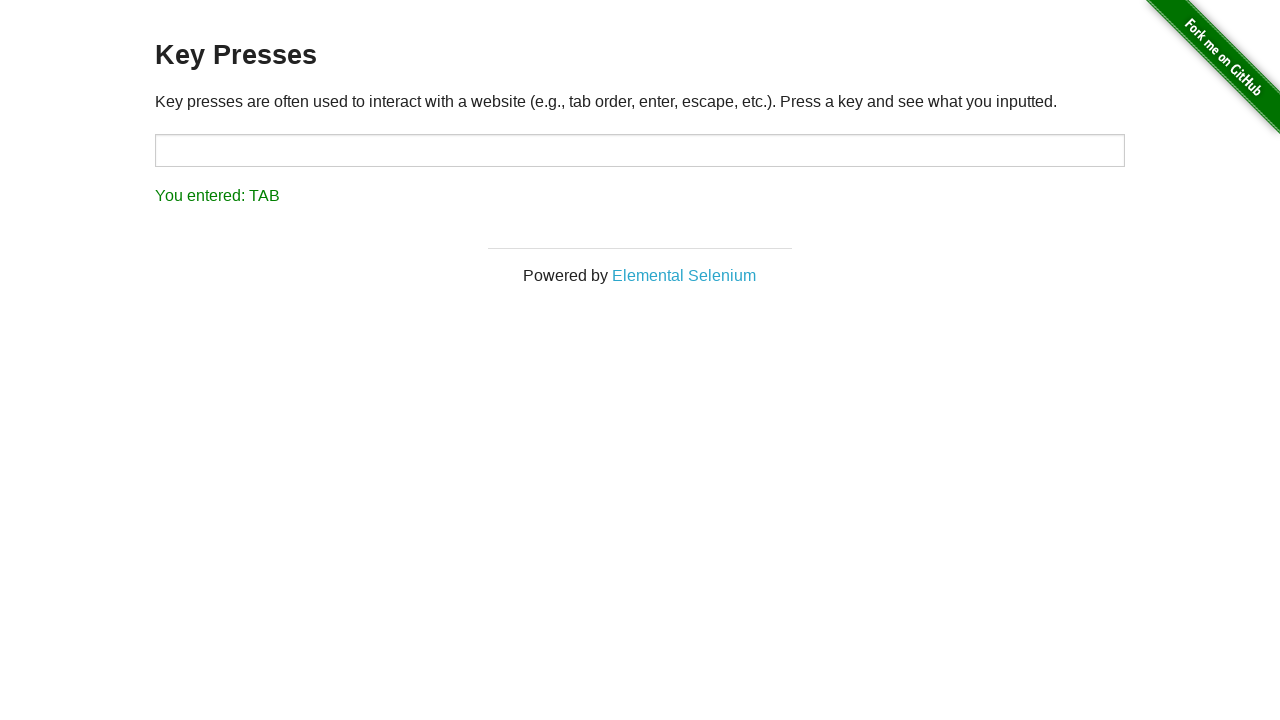